Tests dropdown functionality by clicking on a dropdown button and selecting the "Male" option from the dropdown menu on a tutorial page.

Starting URL: http://qxf2.com/selenium-tutorial-main

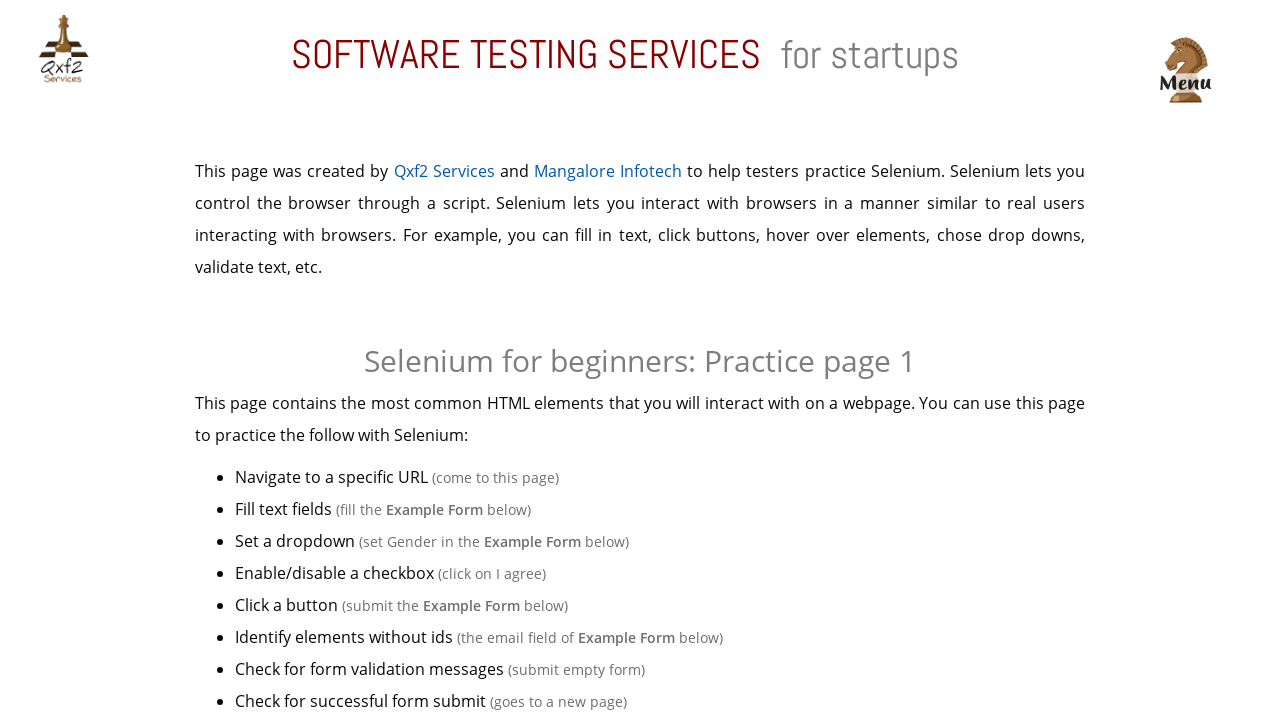

Clicked dropdown button to open the dropdown menu at (478, 360) on button[data-toggle='dropdown']
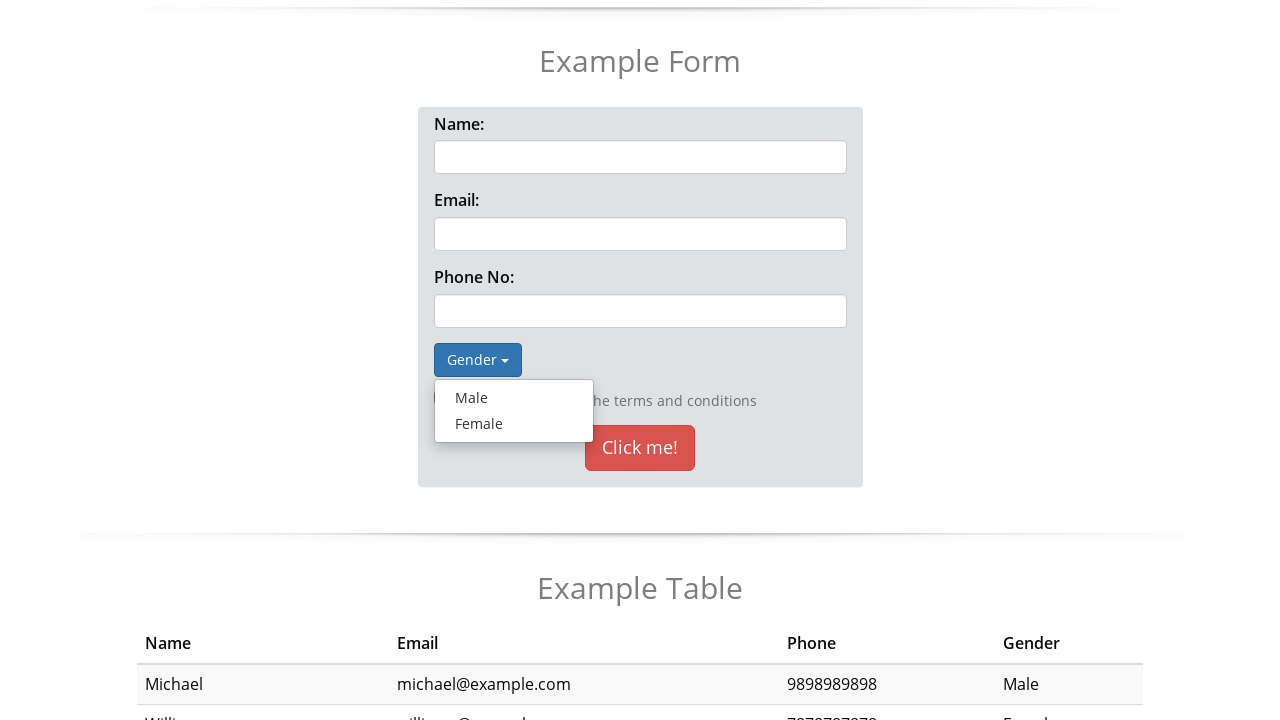

Selected 'Male' option from dropdown menu at (514, 398) on a:text('Male')
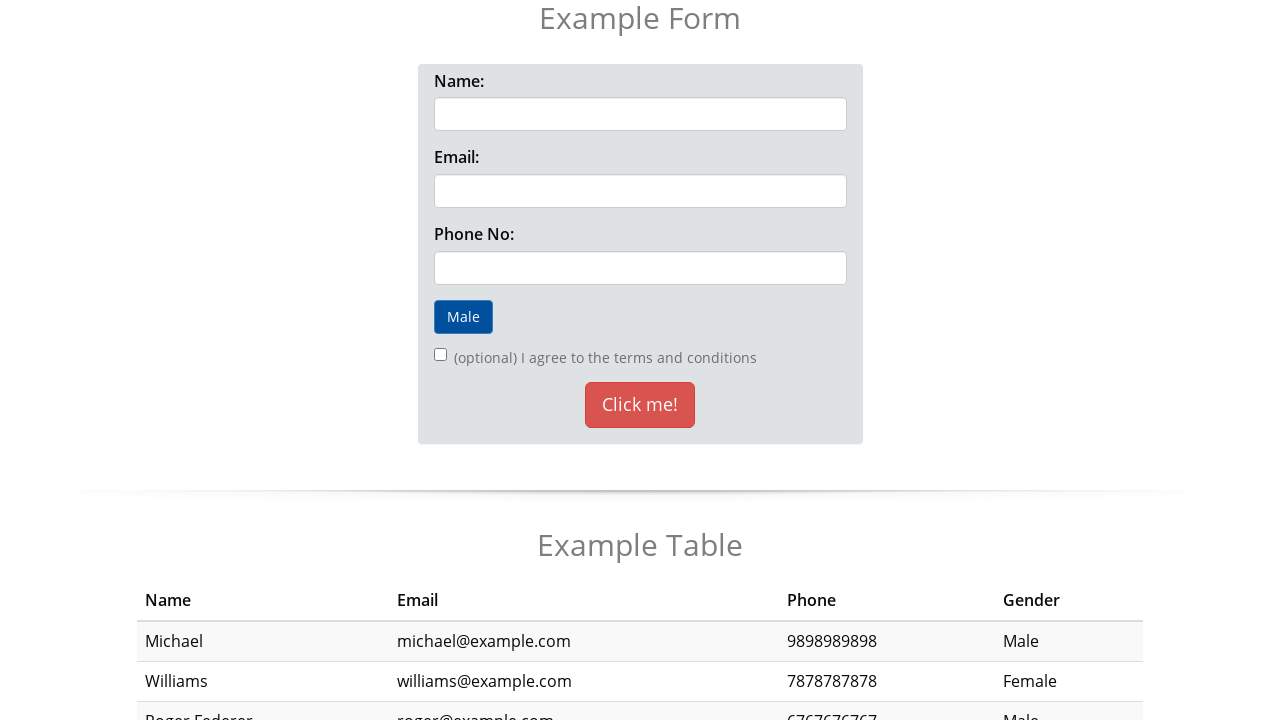

Waited 1 second to observe the selection
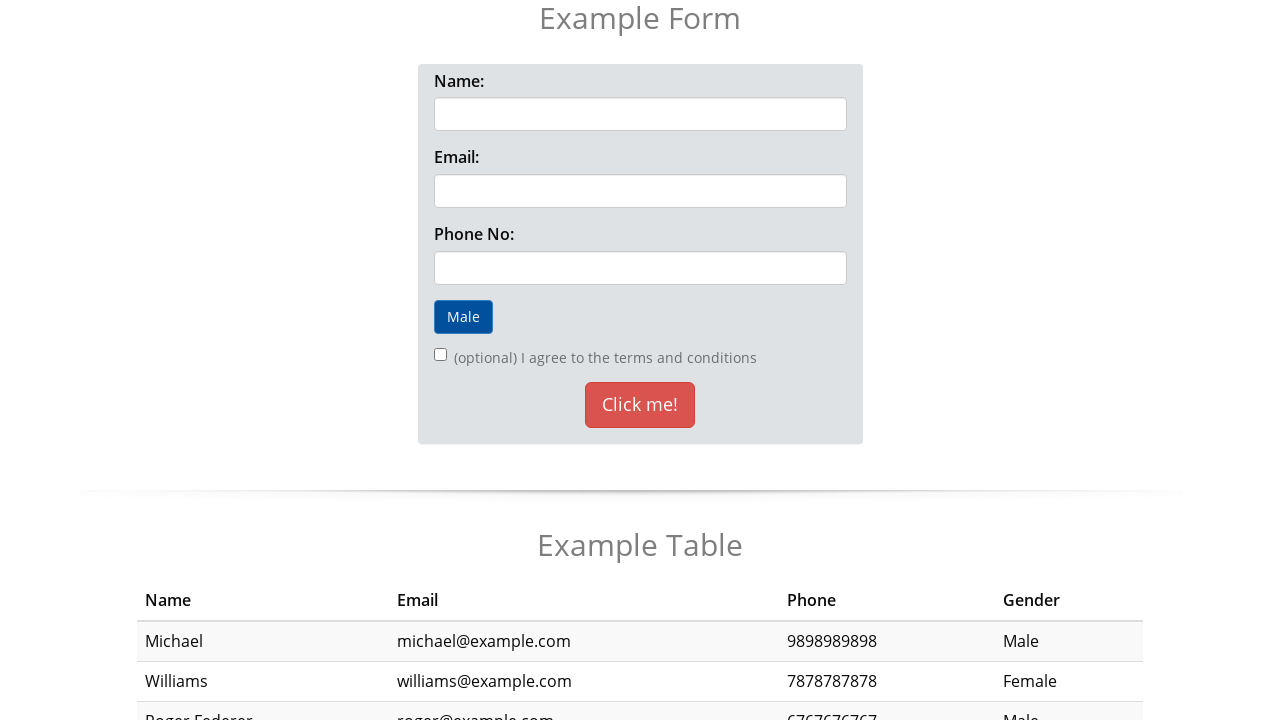

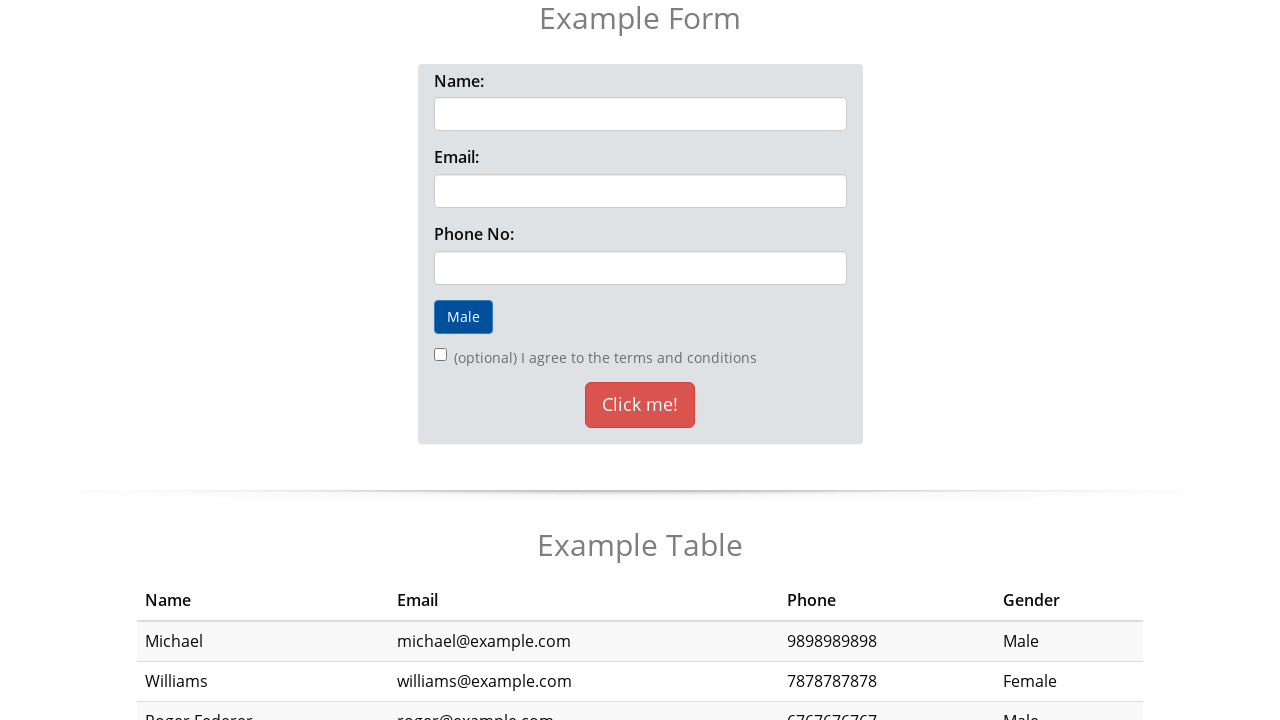